Tests the jQuery UI selectable widget by switching to the demo iframe and performing a Ctrl+Click action to select an item from the list.

Starting URL: https://jqueryui.com/selectable/

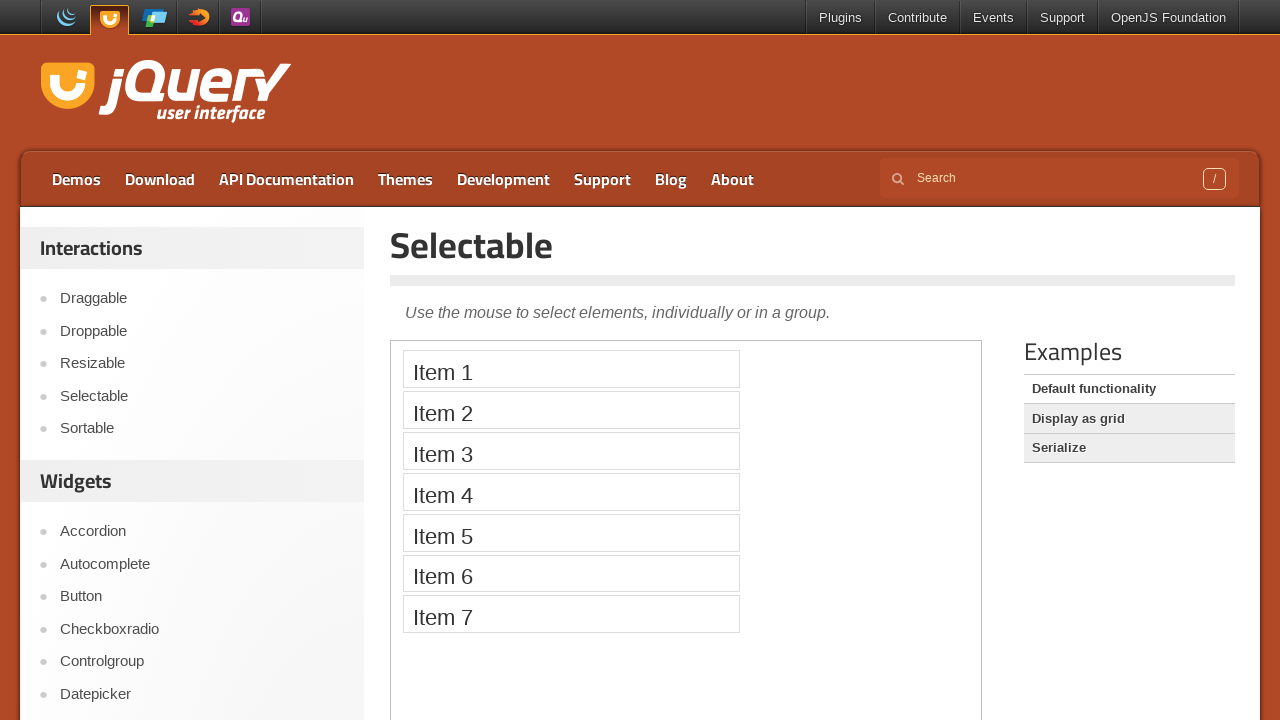

Navigated to jQuery UI selectable demo page
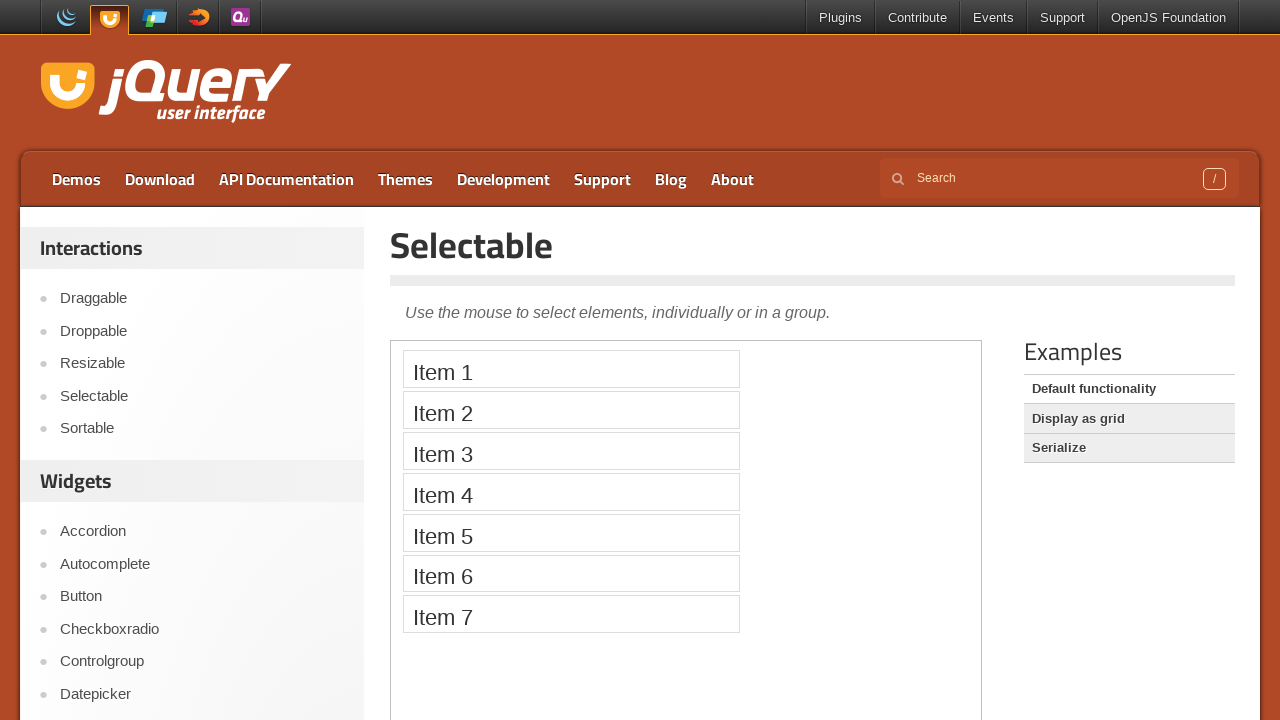

Located the demo iframe
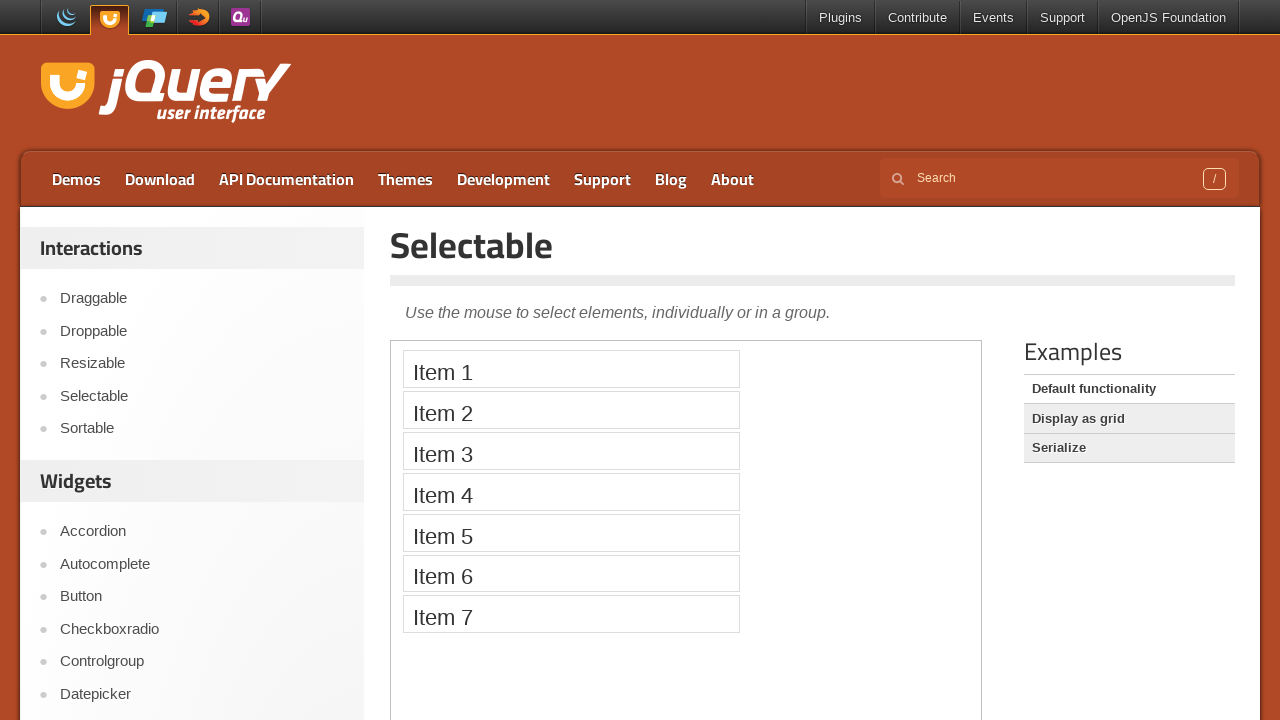

Performed Ctrl+Click on Item 1 to select it at (571, 369) on iframe >> nth=0 >> internal:control=enter-frame >> xpath=//li[text()='Item 1']
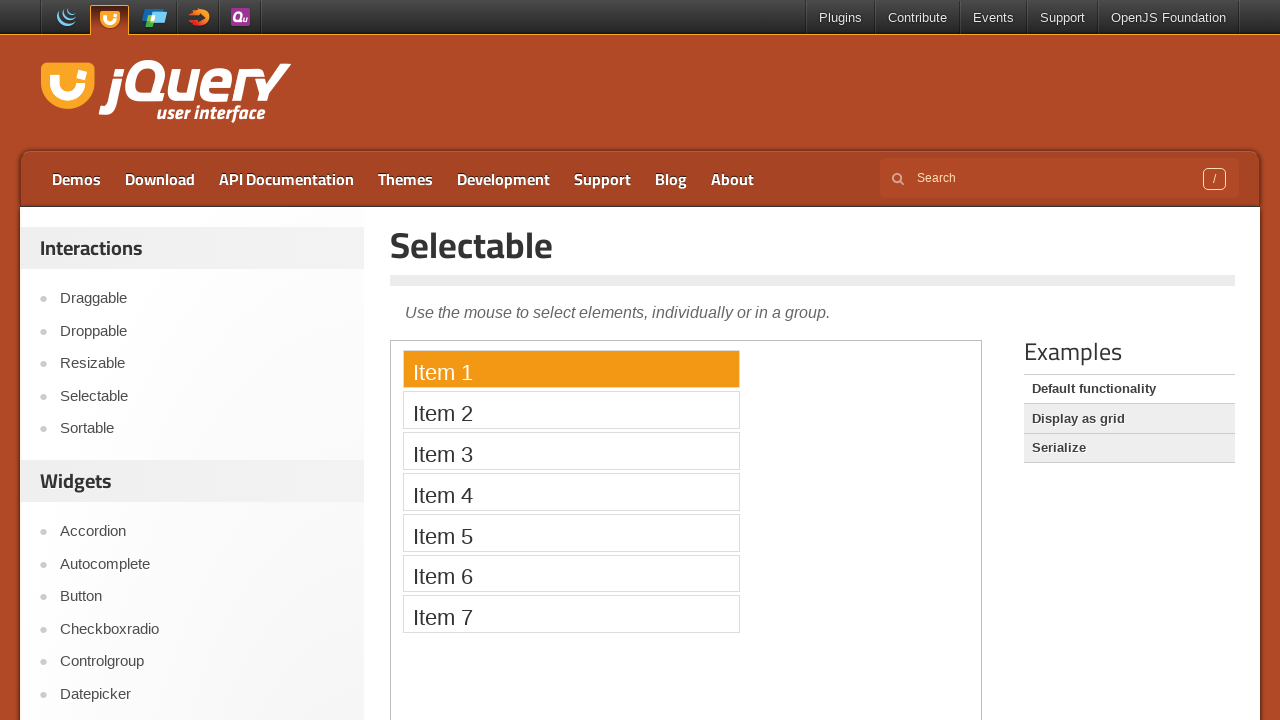

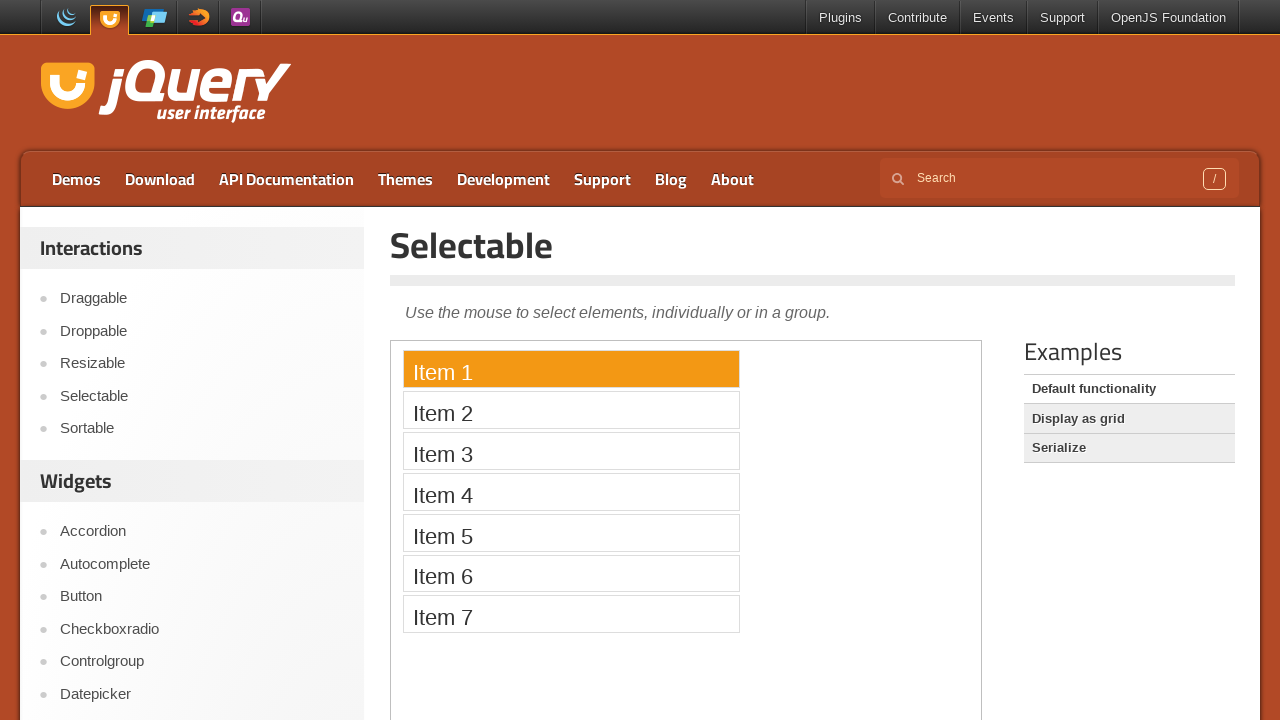